Tests switching between multiple browser windows using a browser-agnostic approach by tracking window handles before and after clicking a link to identify the newly opened window.

Starting URL: https://the-internet.herokuapp.com/windows

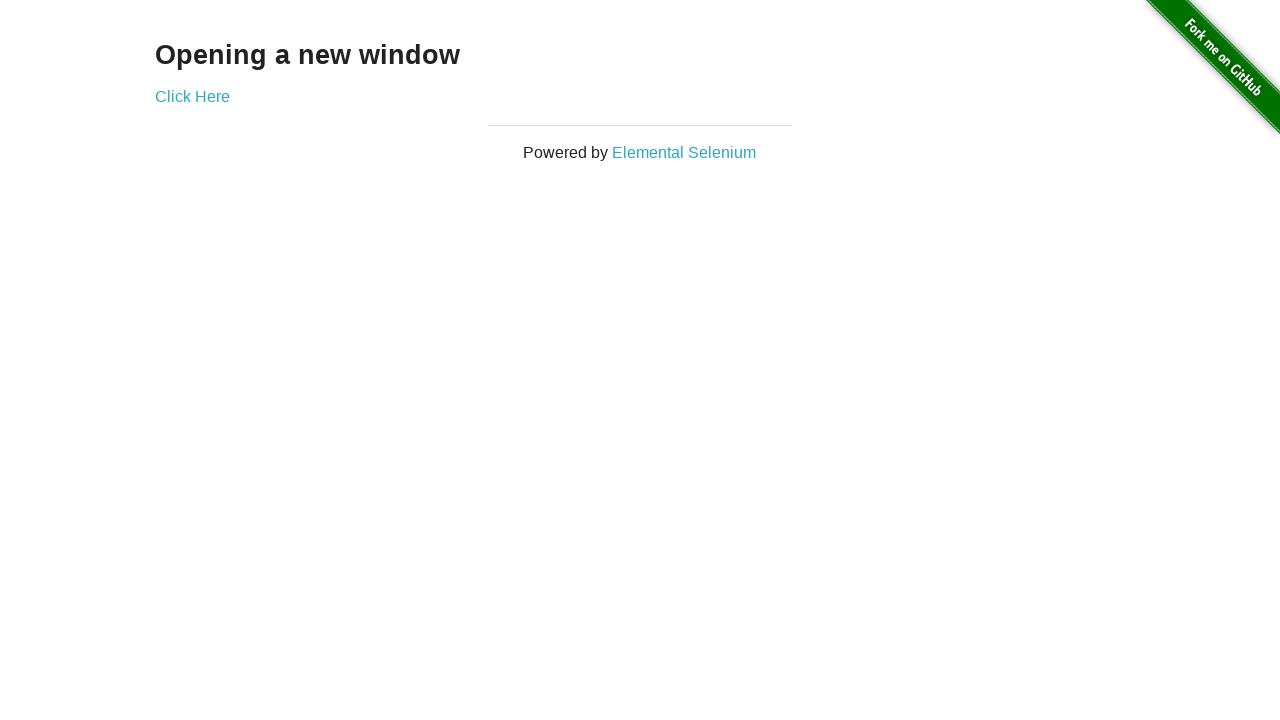

Clicked link to open new window at (192, 96) on .example a
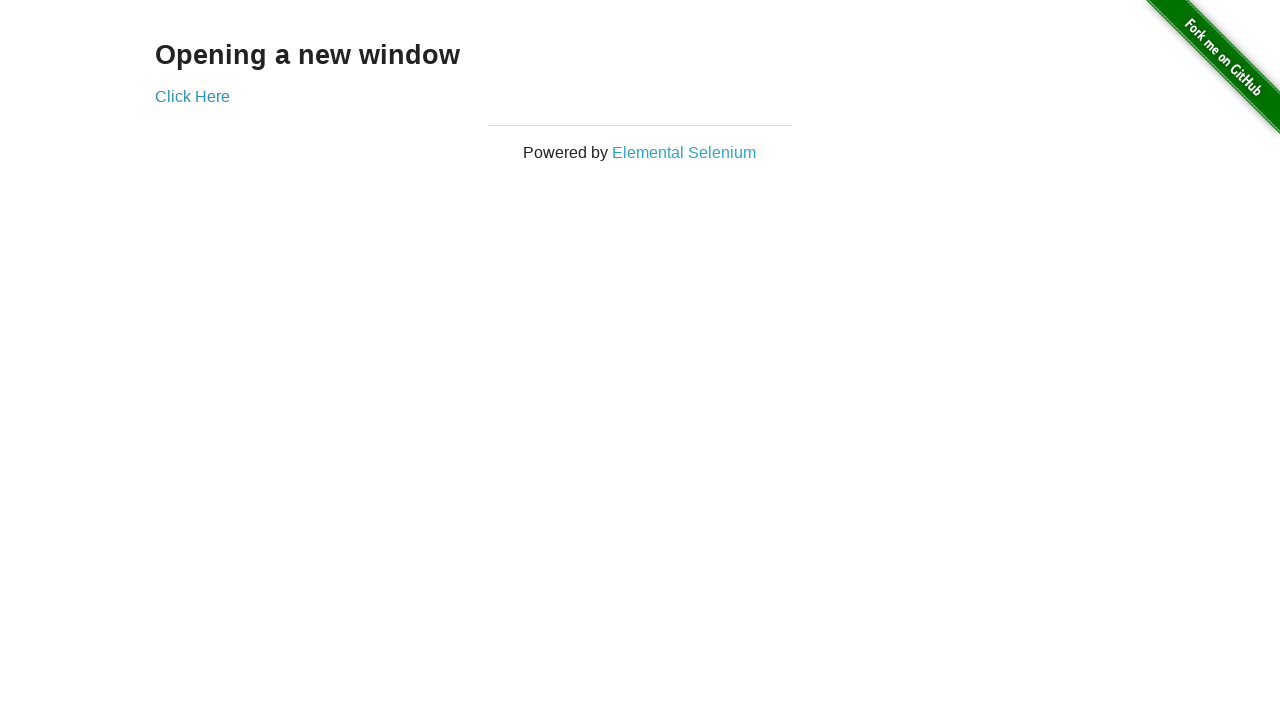

New window opened and captured
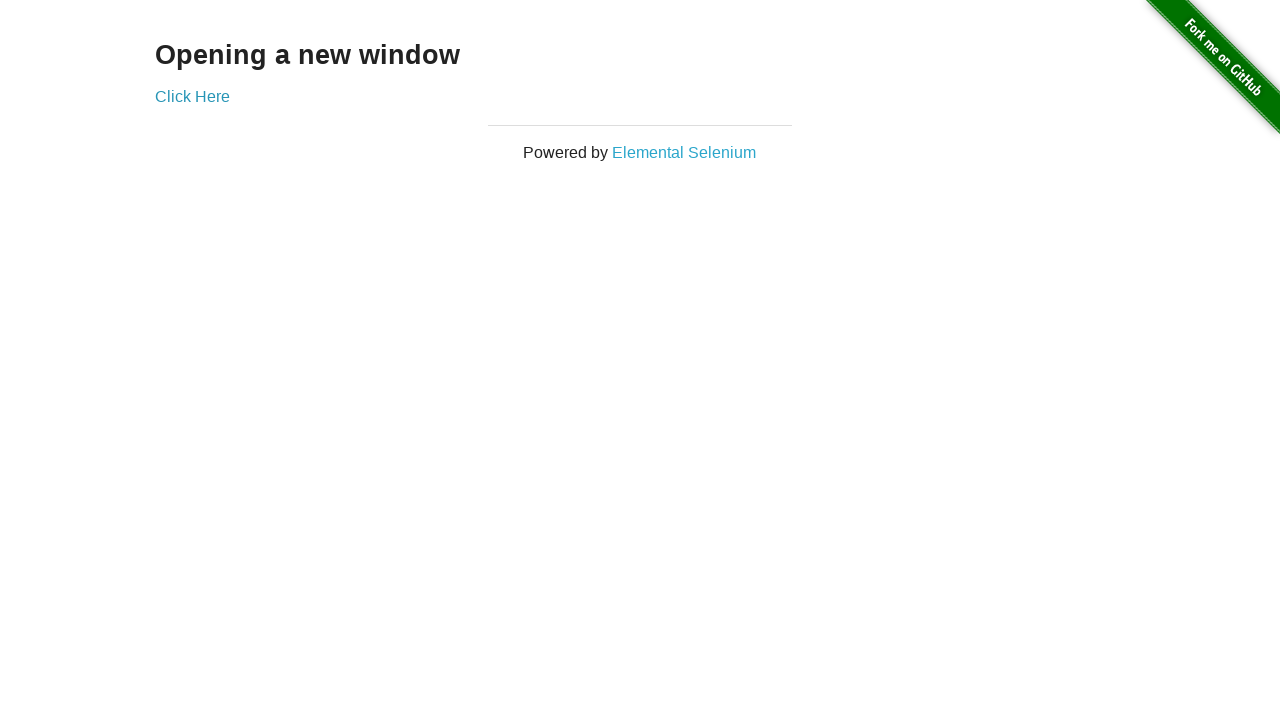

Verified original window title is 'The Internet'
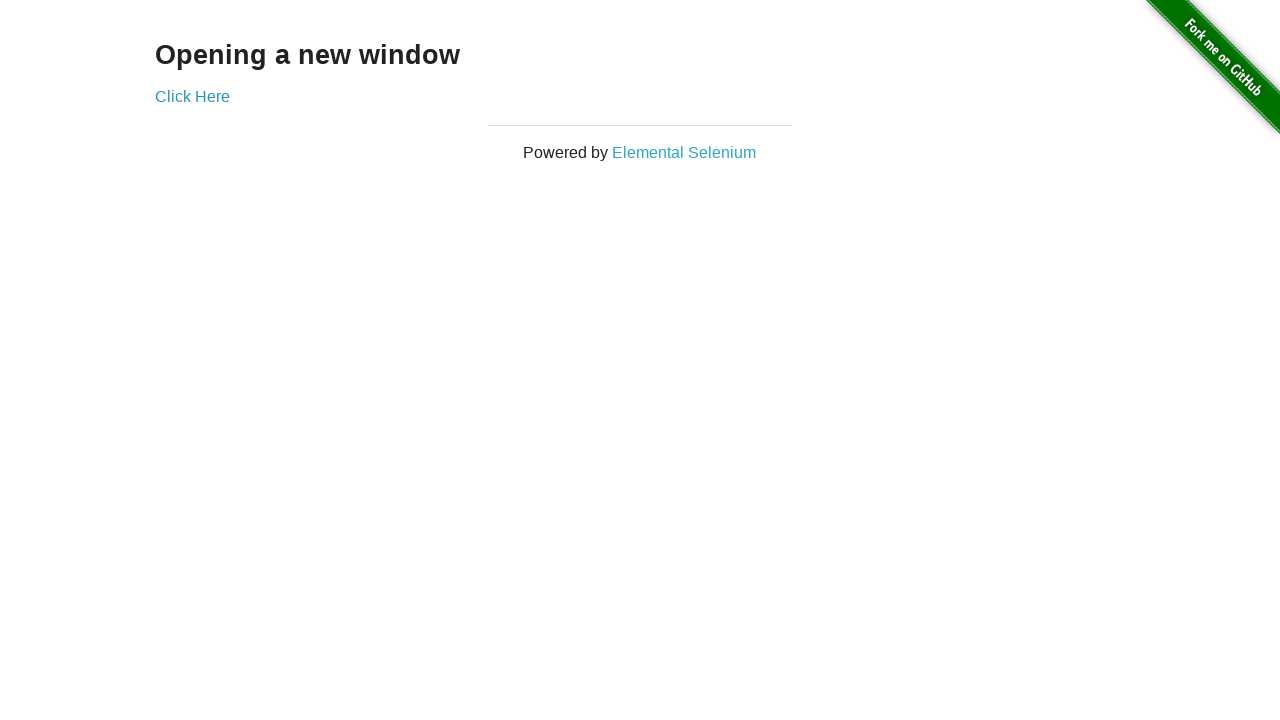

New page finished loading
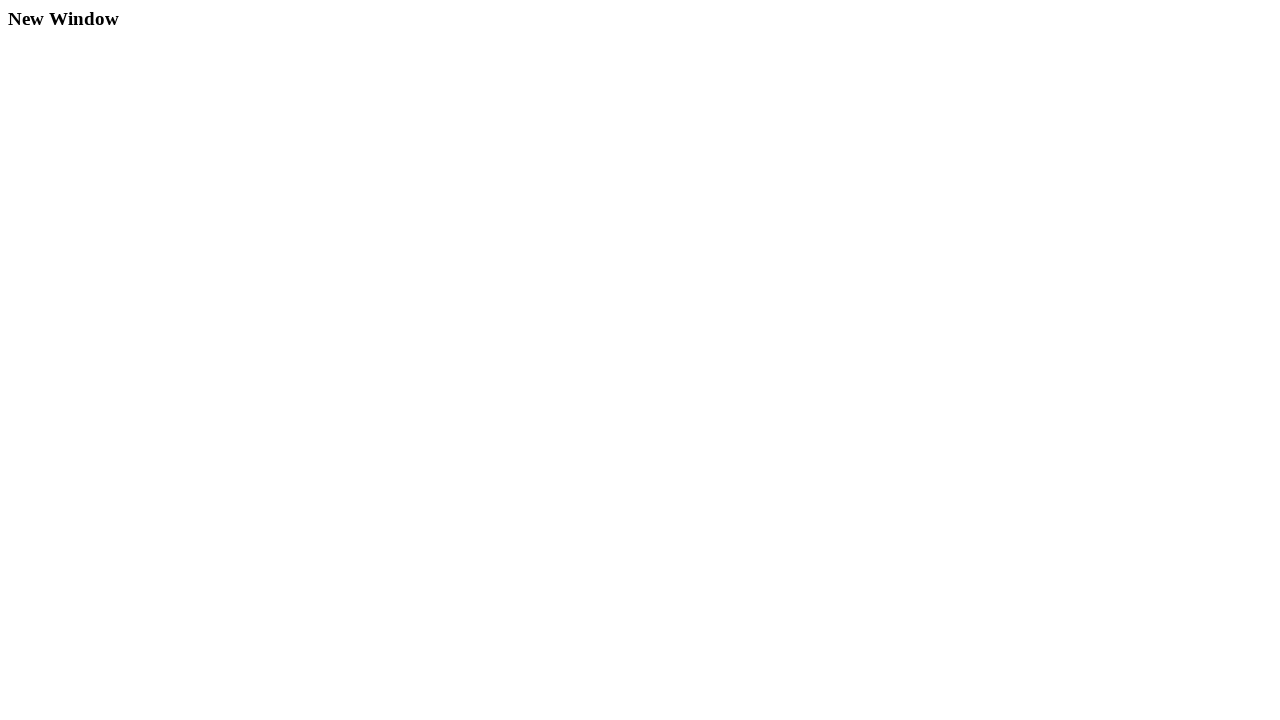

Verified new window title is 'New Window'
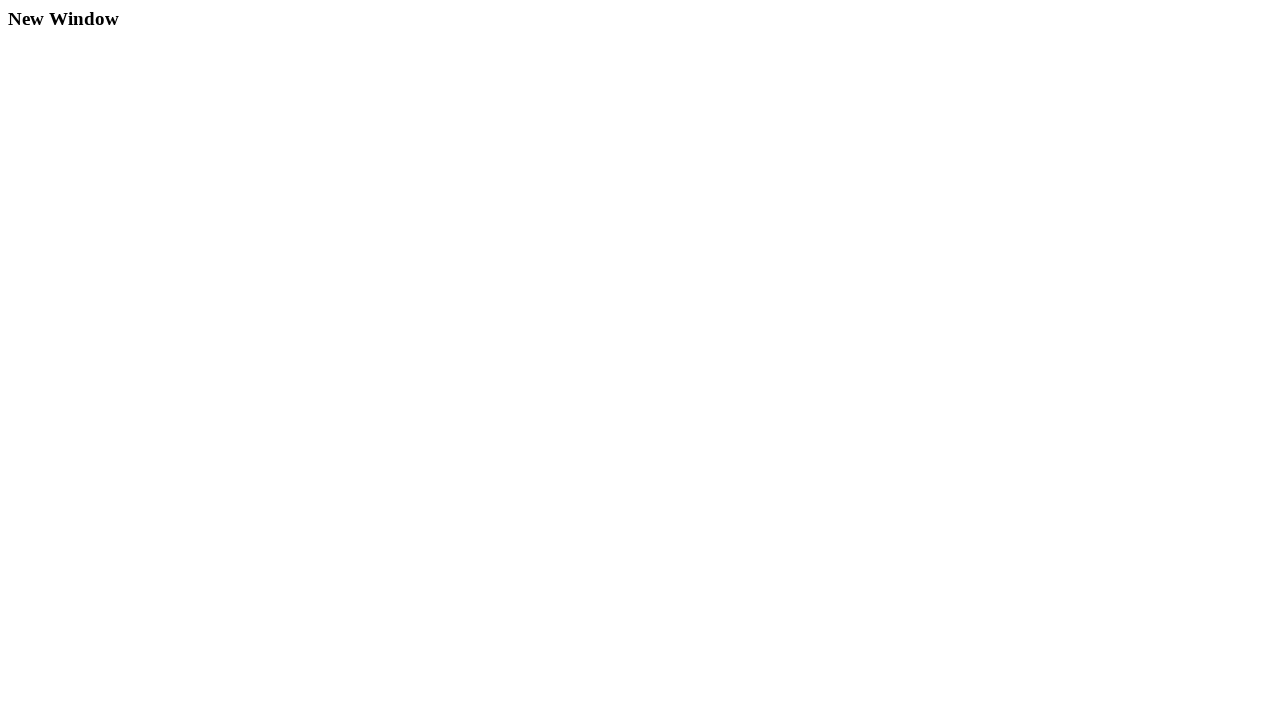

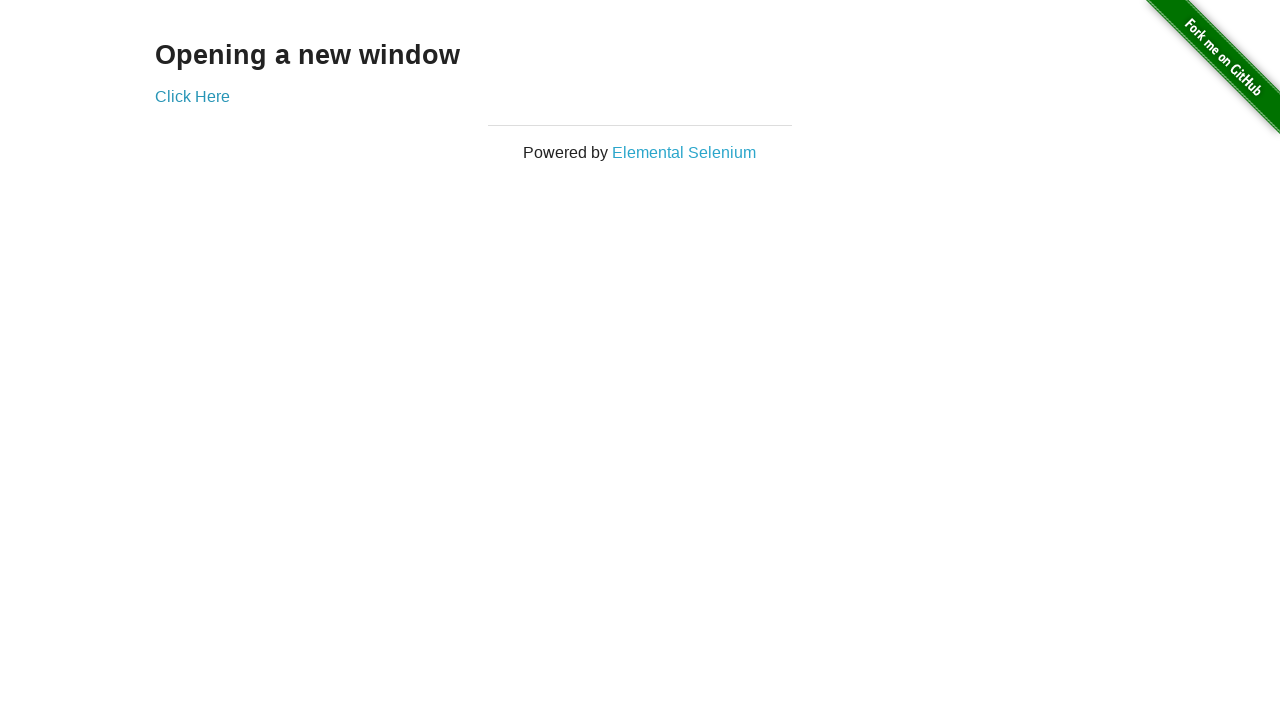